Navigates to W3Schools homepage and scrolls down to the Code Editor section

Starting URL: https://www.w3schools.com/

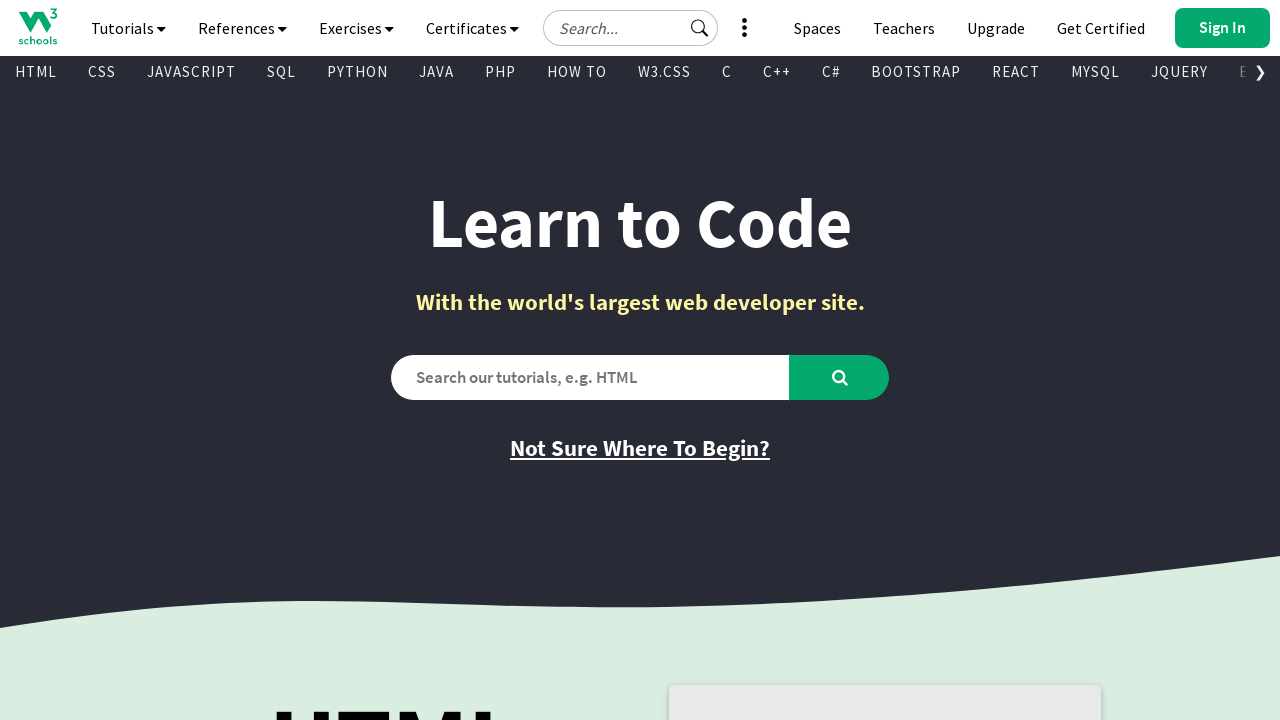

Navigated to W3Schools homepage
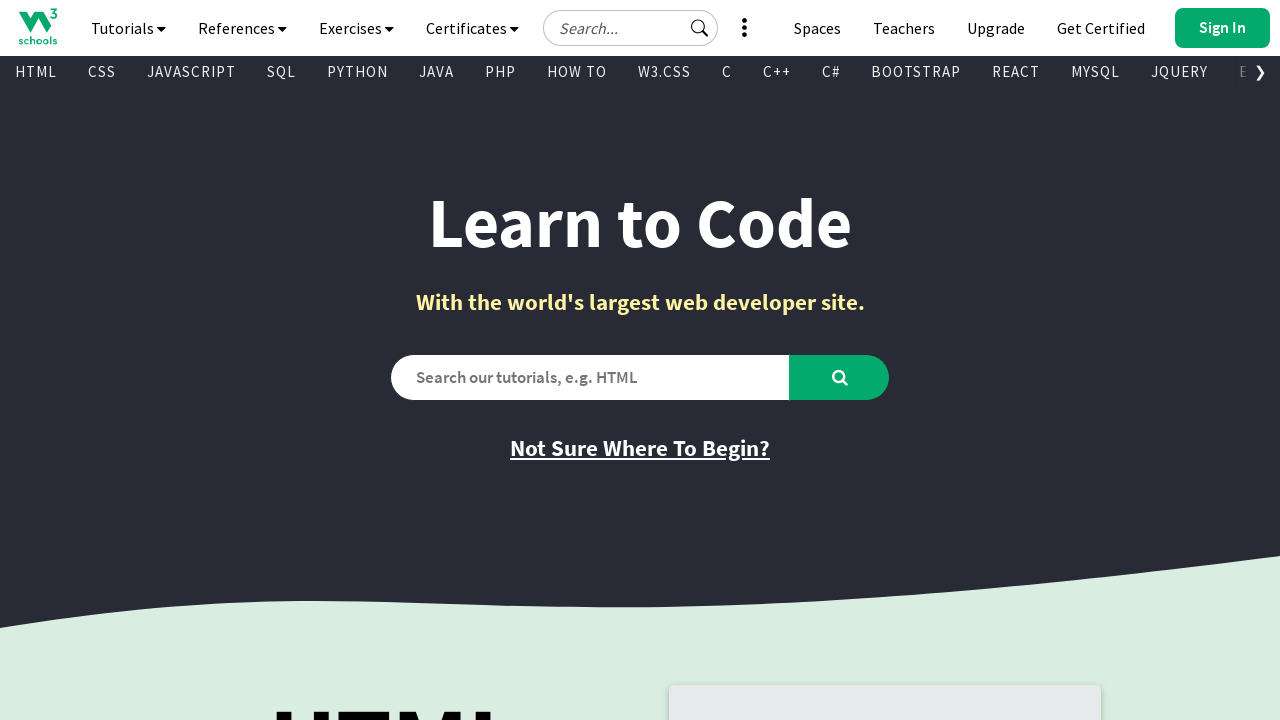

Located Code Editor section element
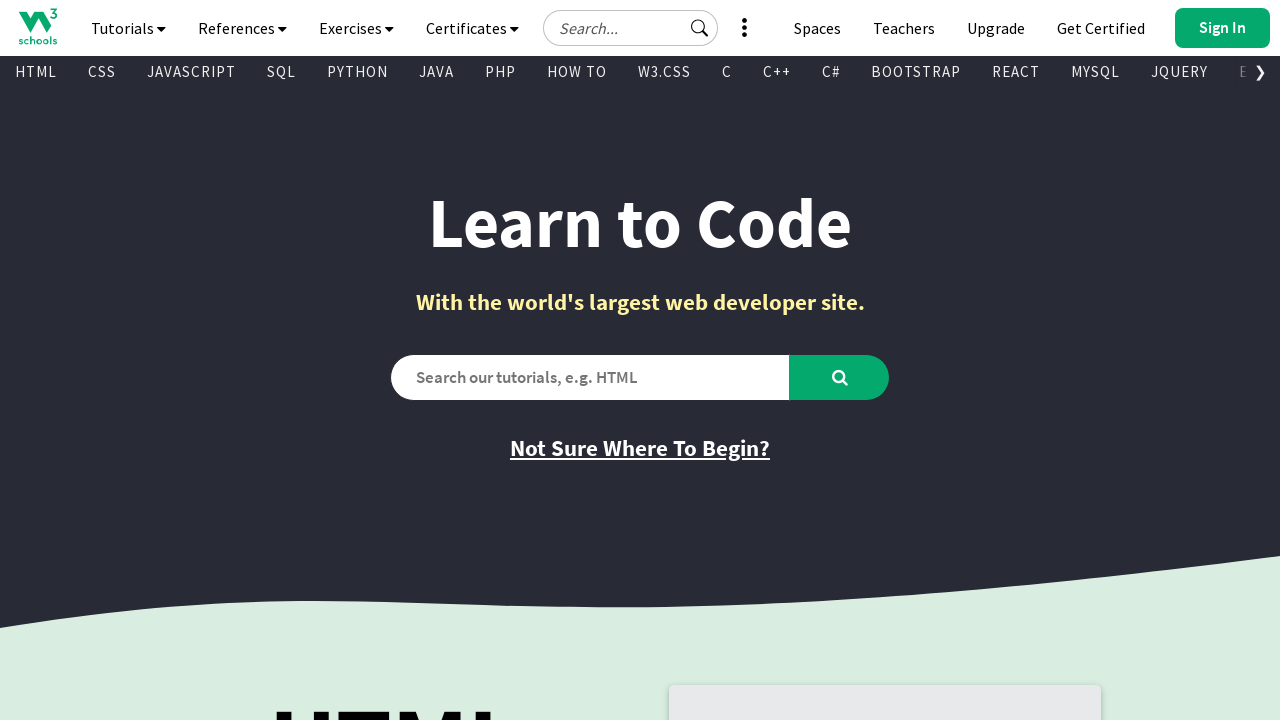

Scrolled down to Code Editor section
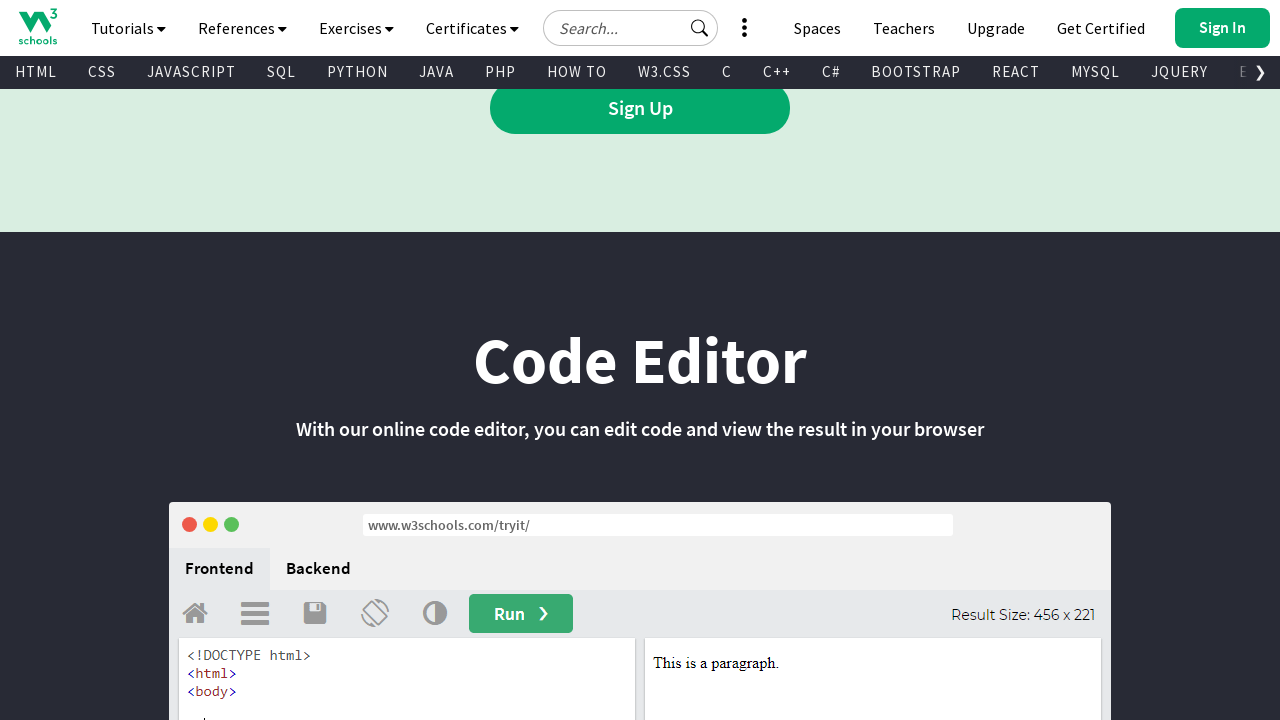

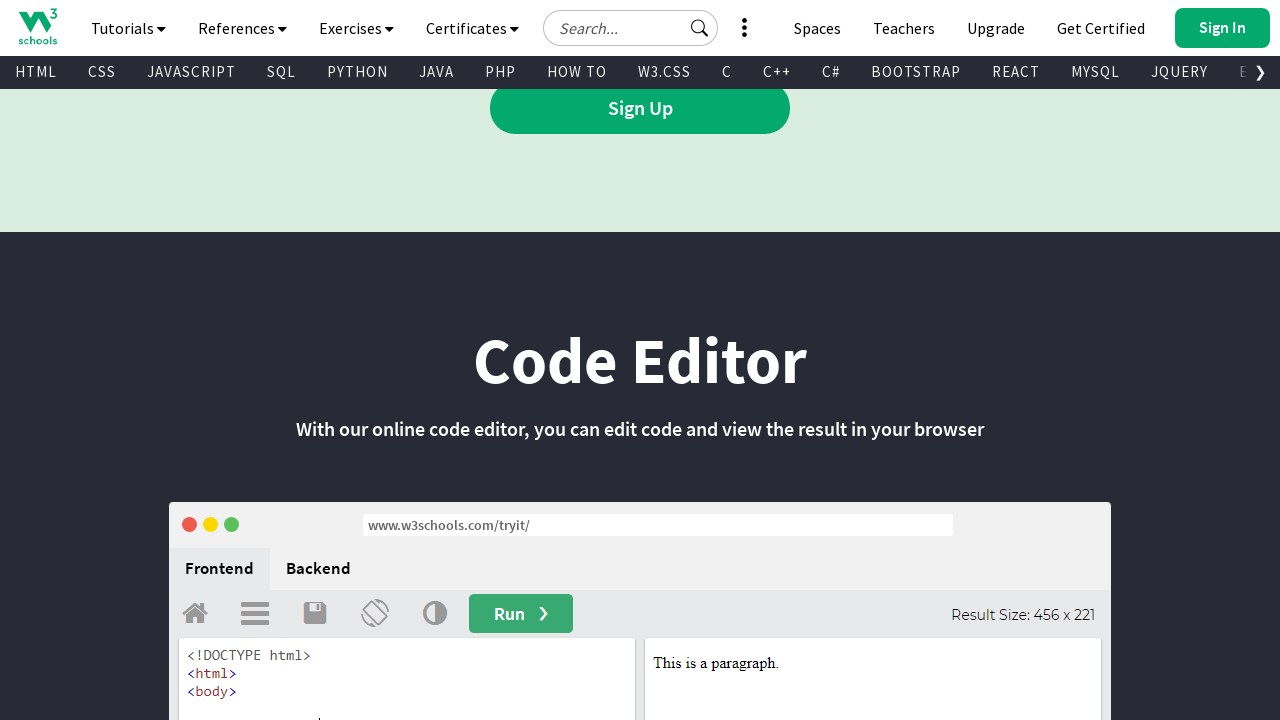